Tests finding elements by link text and partial link text on Hepsiburada homepage, locating the "Siparişlerim" (My Orders) link and a "Süper Fiyat" (Super Price) link.

Starting URL: https://www.hepsiburada.com/

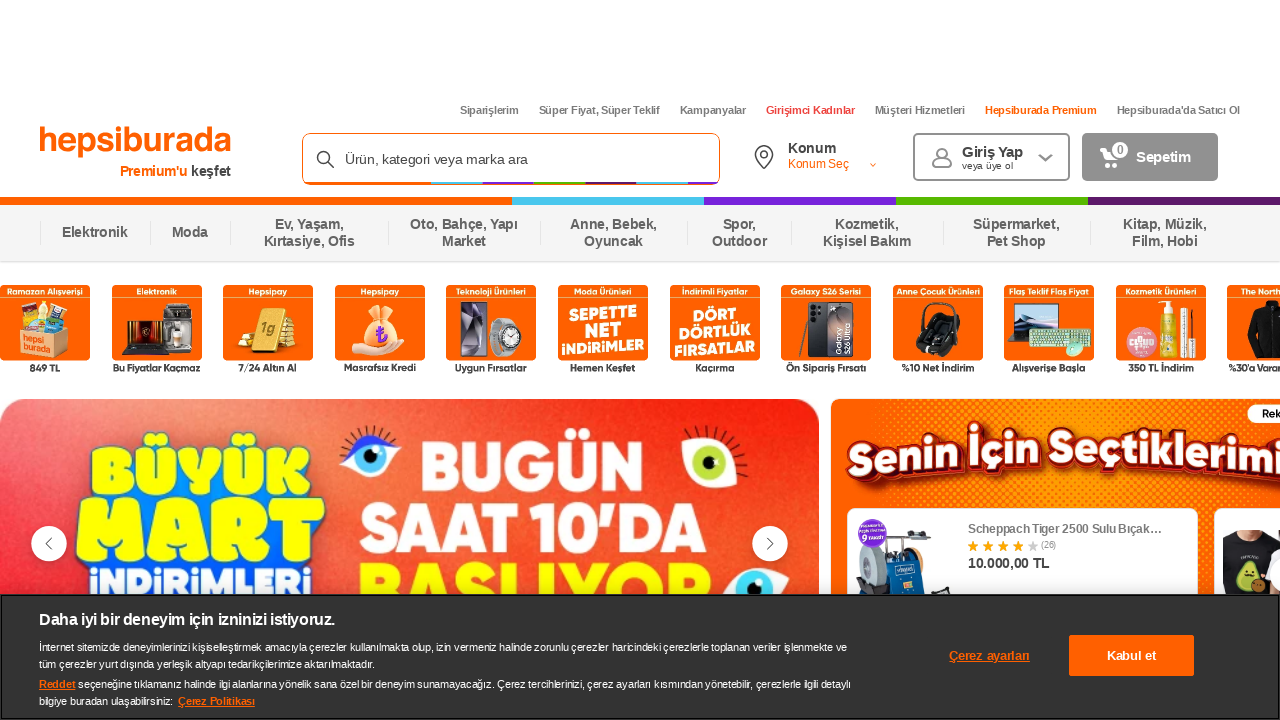

Located 'Siparişlerim' (My Orders) link by exact text
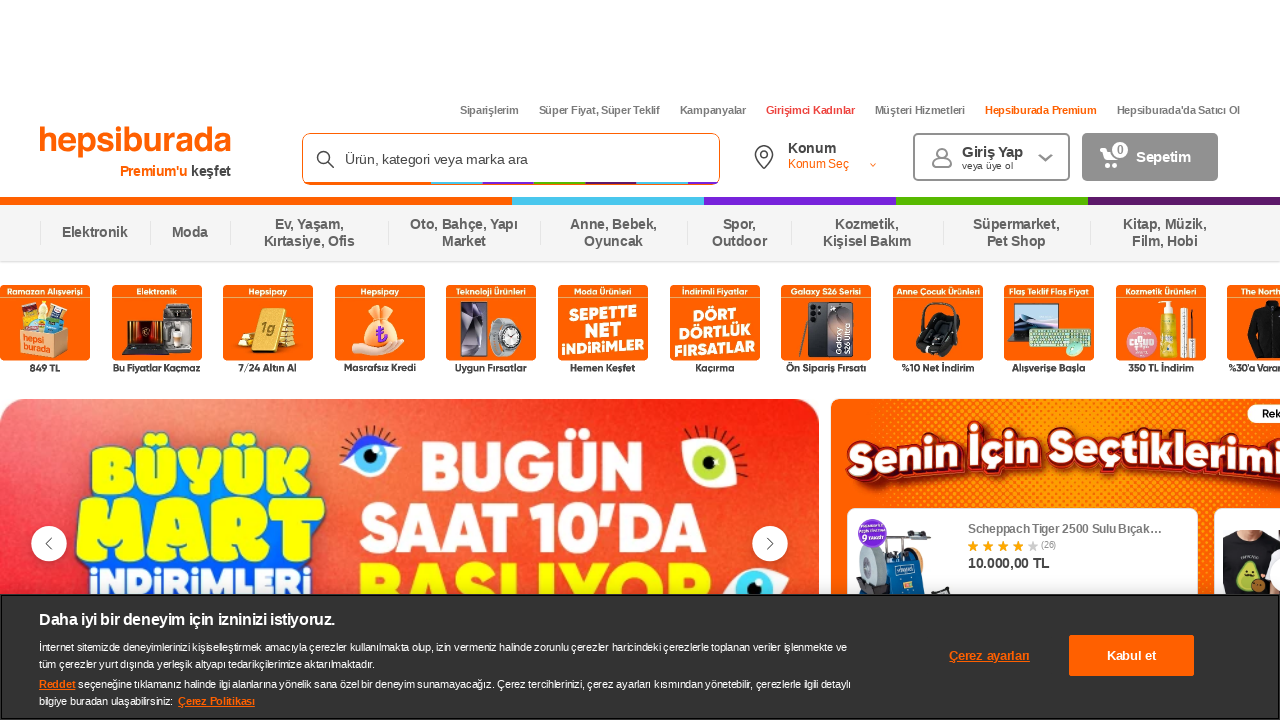

Waited for 'Siparişlerim' link to be available in DOM
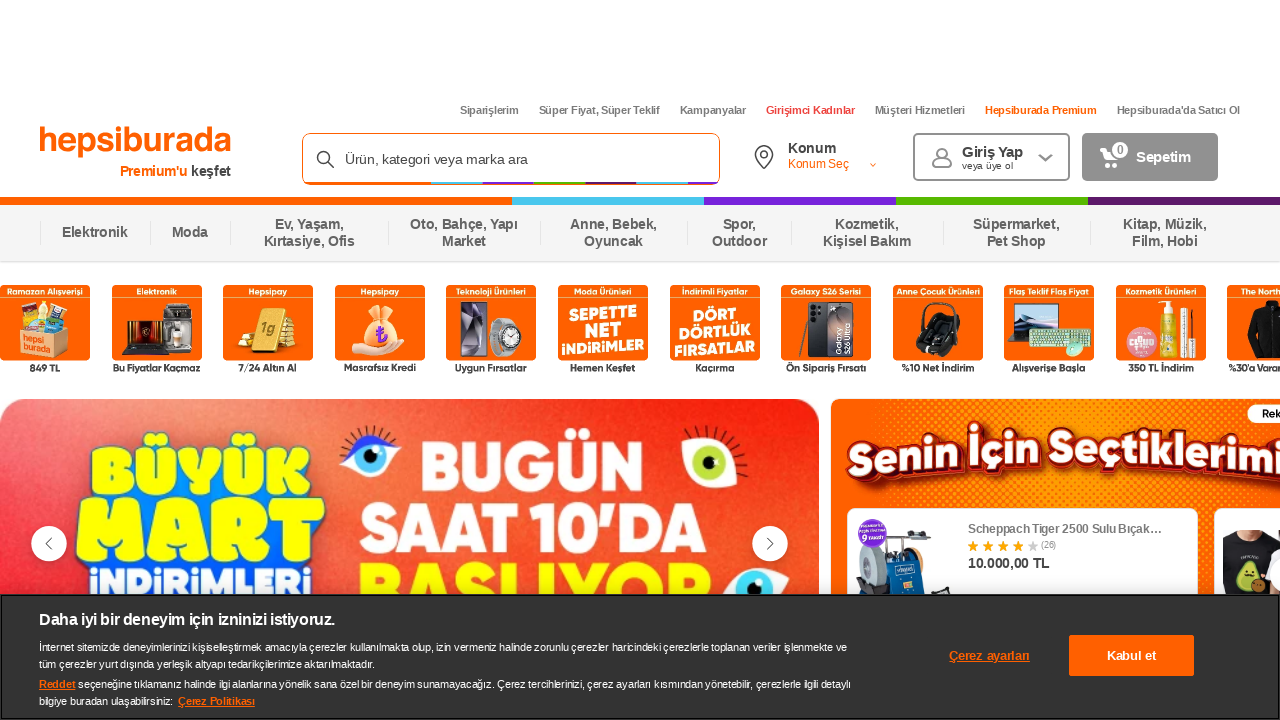

Located 'Süper Fiyat' (Super Price) link by partial text
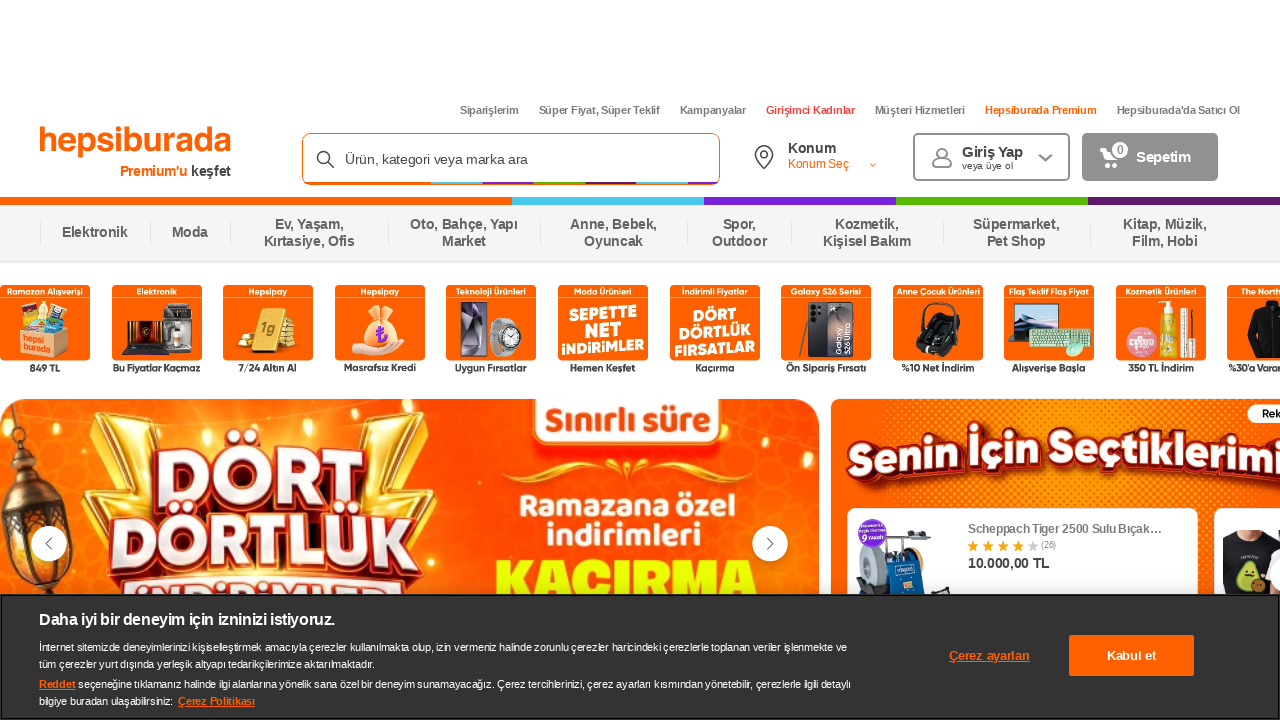

Waited for 'Süper Fiyat' link to be available in DOM
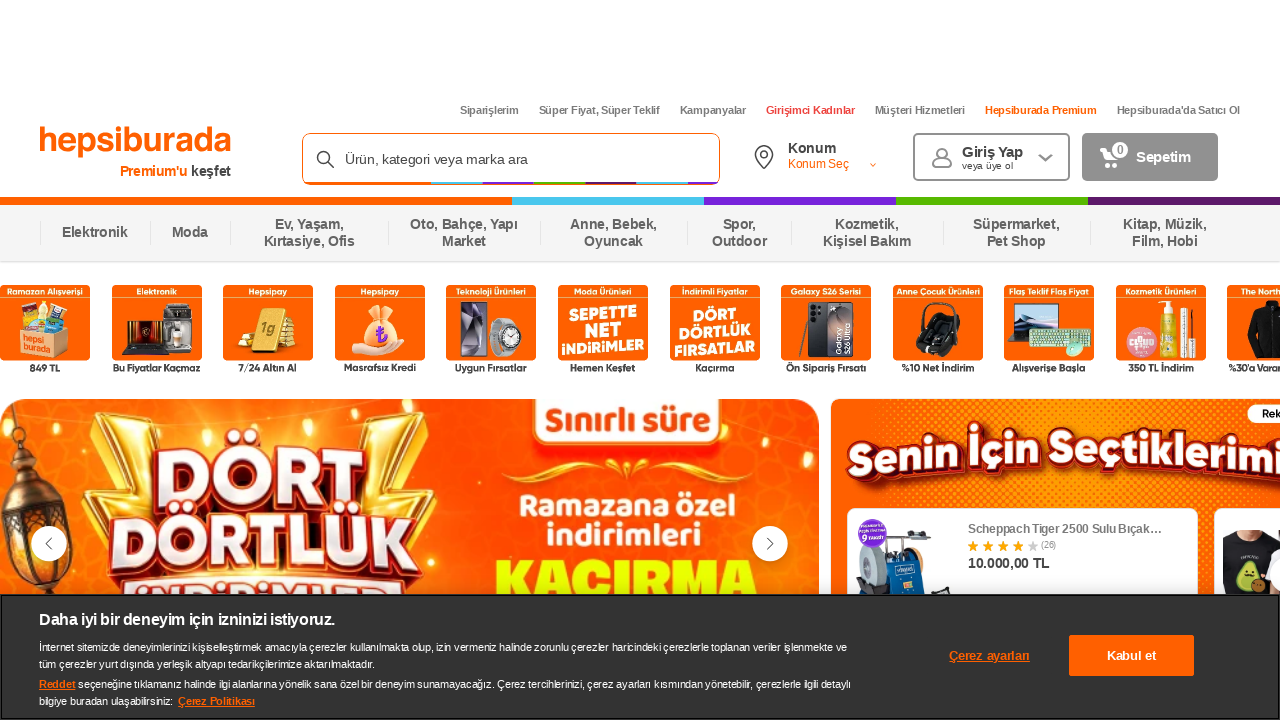

Waited 2 seconds to observe the page
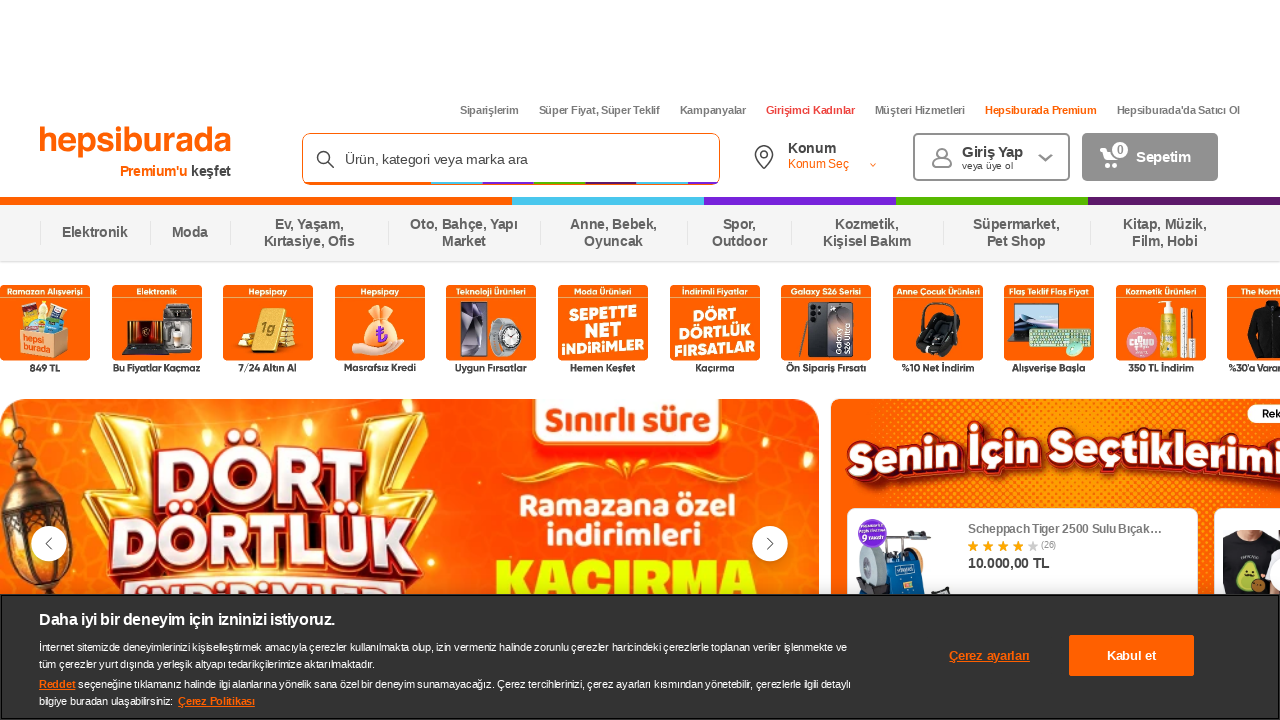

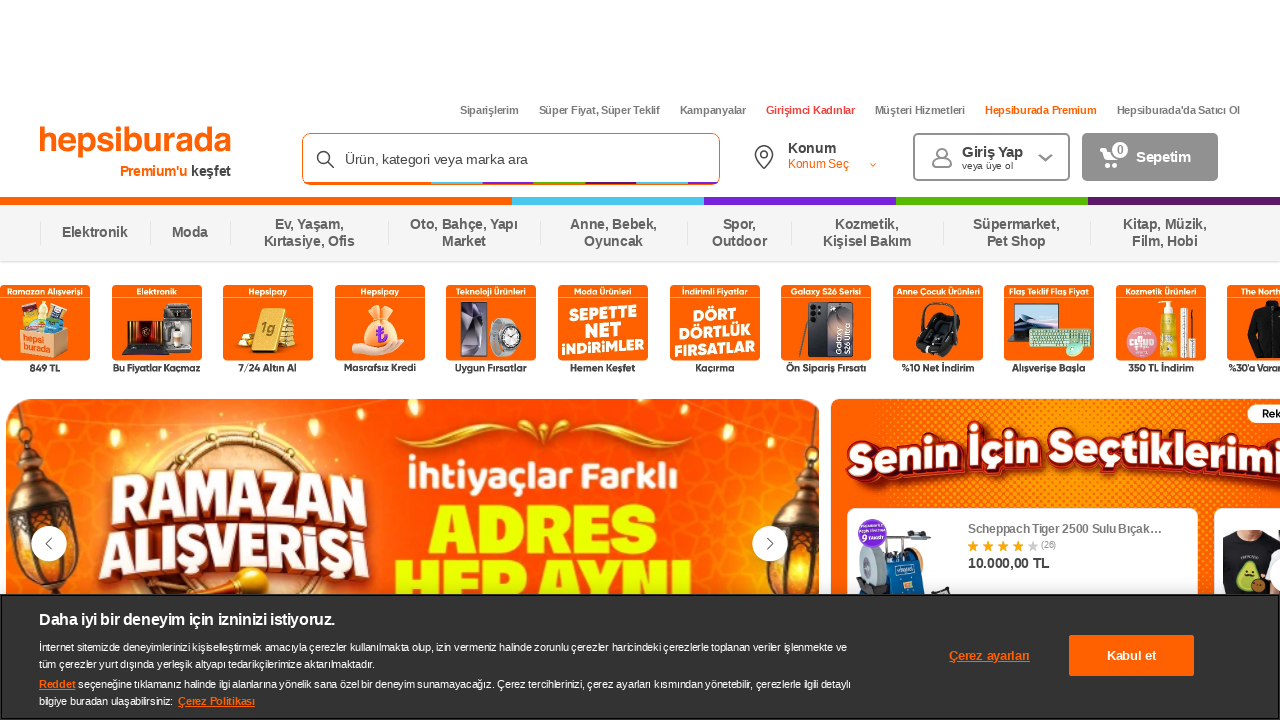